Tests checkbox interaction on the Automation Practice page by clicking a checkbox to select it, then clicking again to deselect it, and counting total checkboxes on the page

Starting URL: https://rahulshettyacademy.com/AutomationPractice/

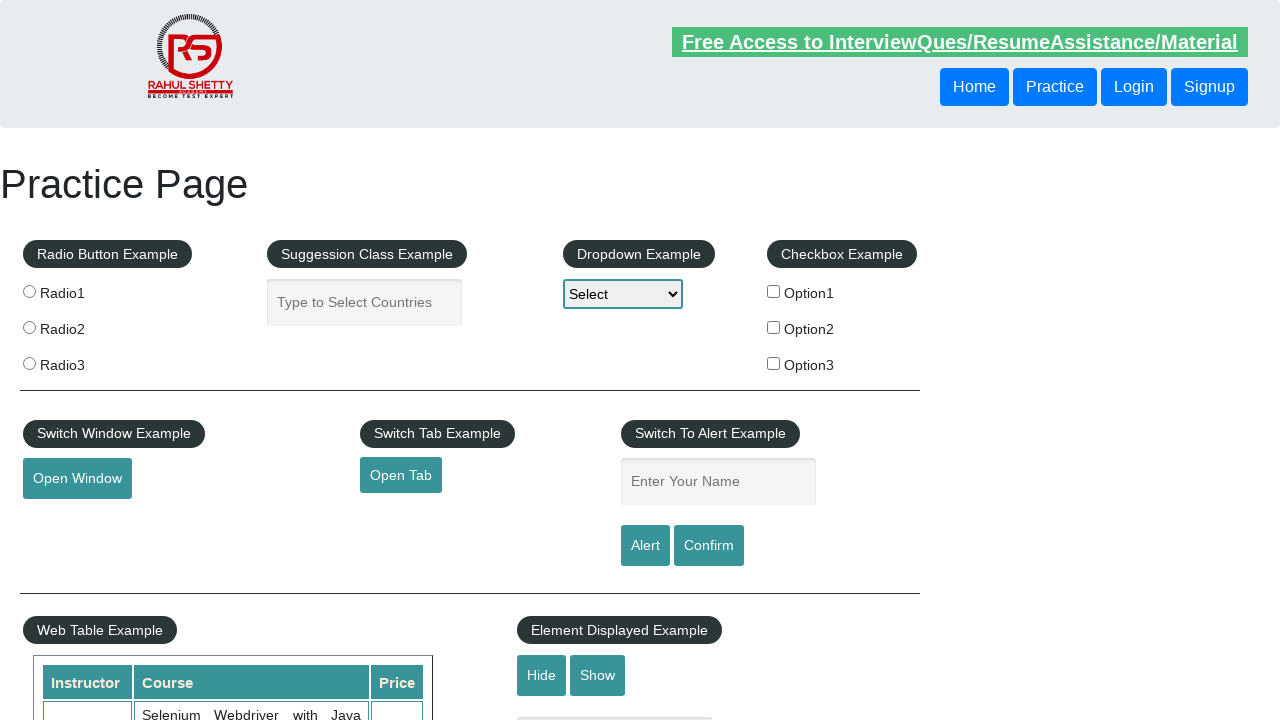

Clicked checkbox option 1 to select it at (774, 291) on #checkBoxOption1
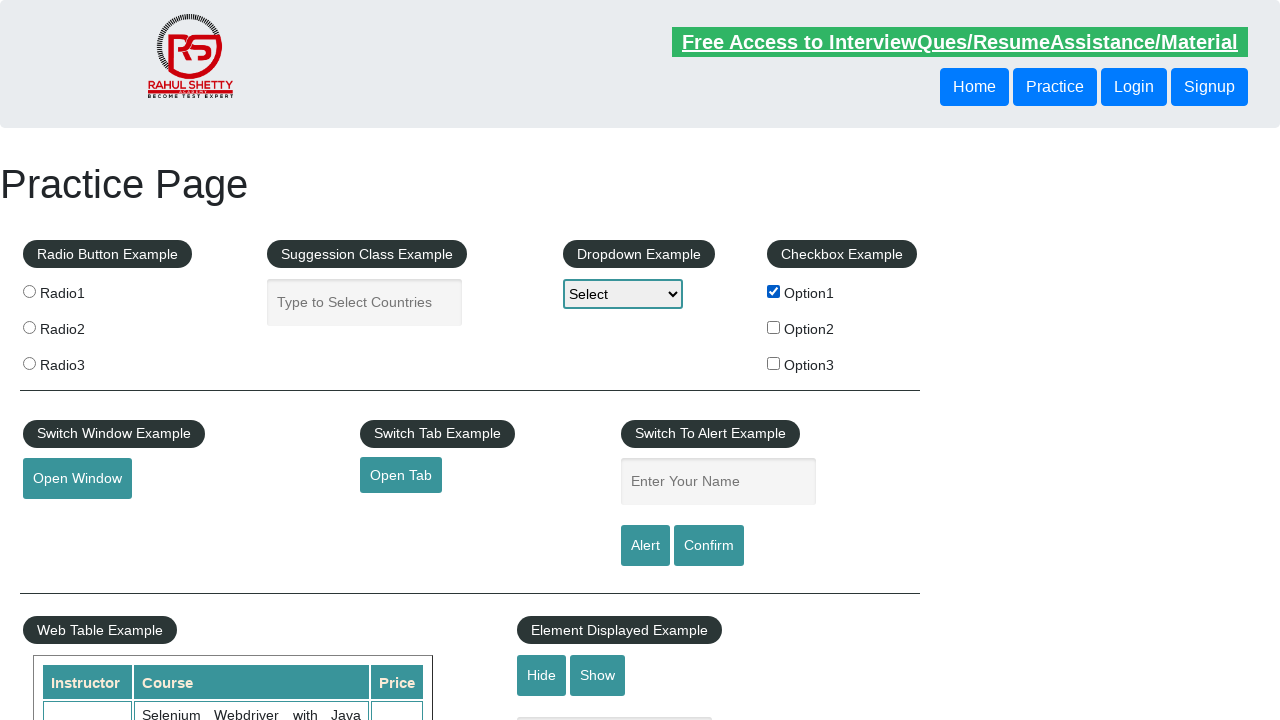

Located checkbox option 1 element
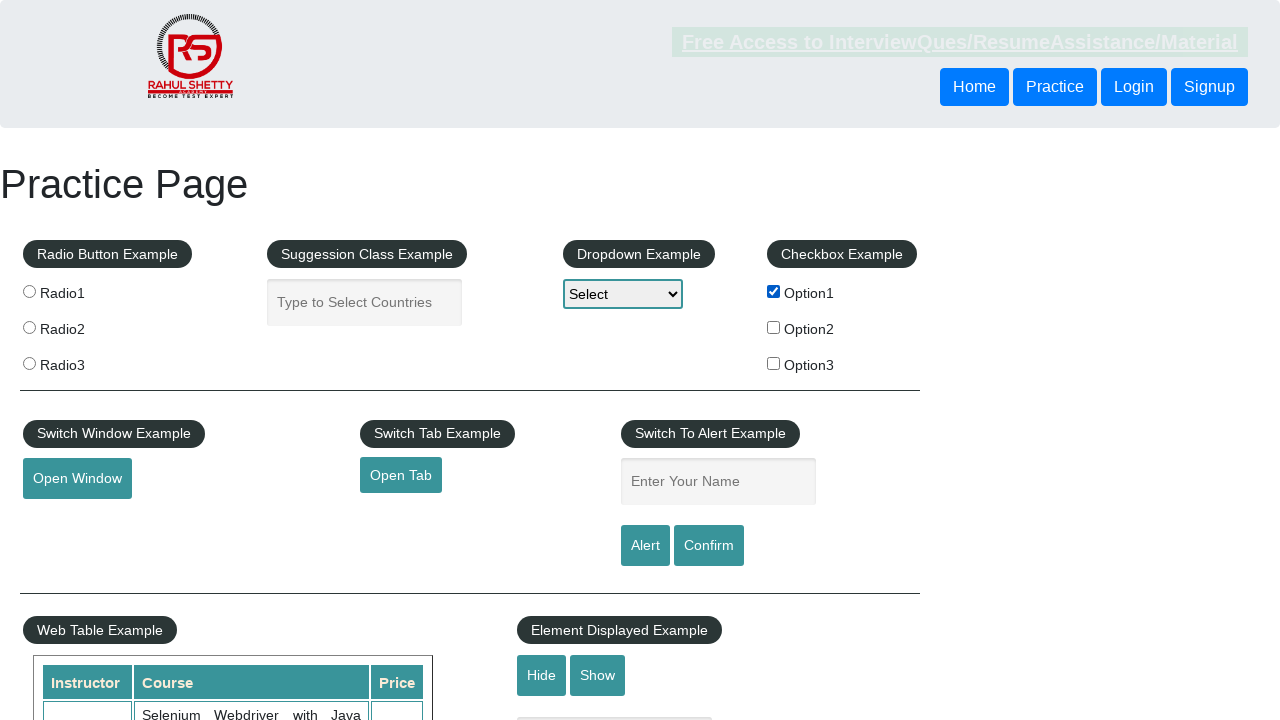

Verified checkbox option 1 is selected
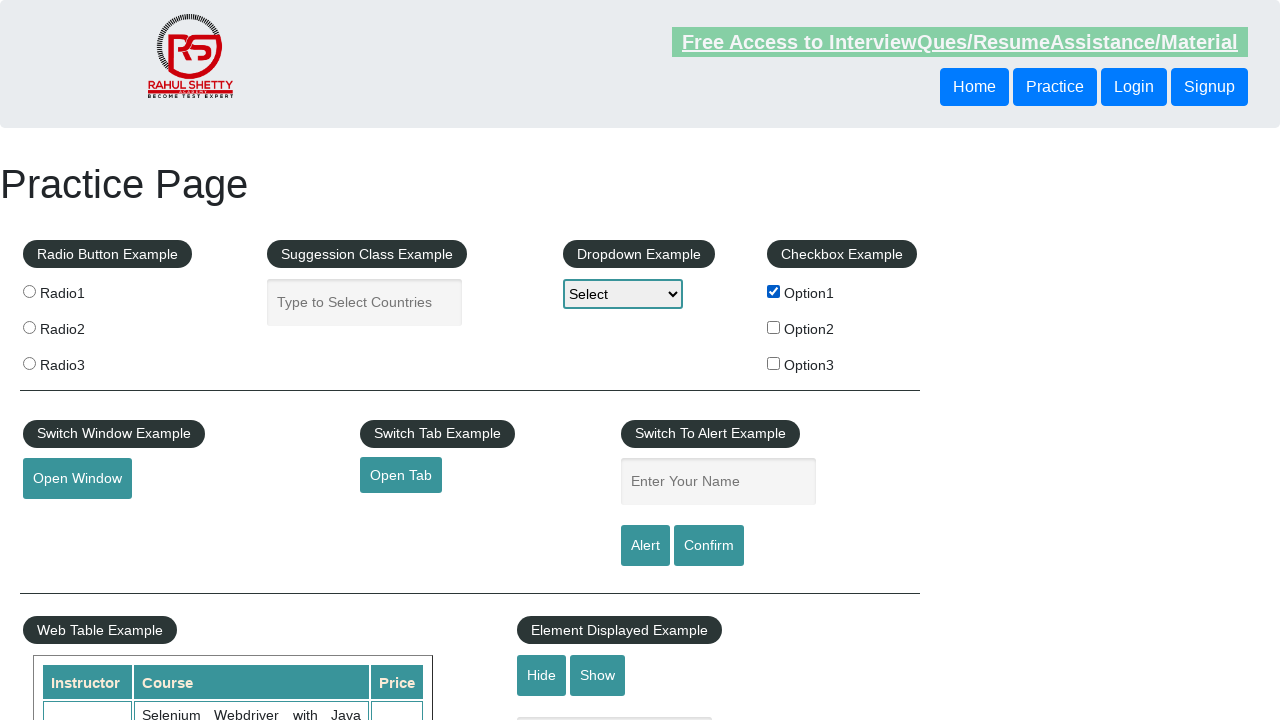

Clicked checkbox option 1 again to deselect it at (774, 291) on #checkBoxOption1
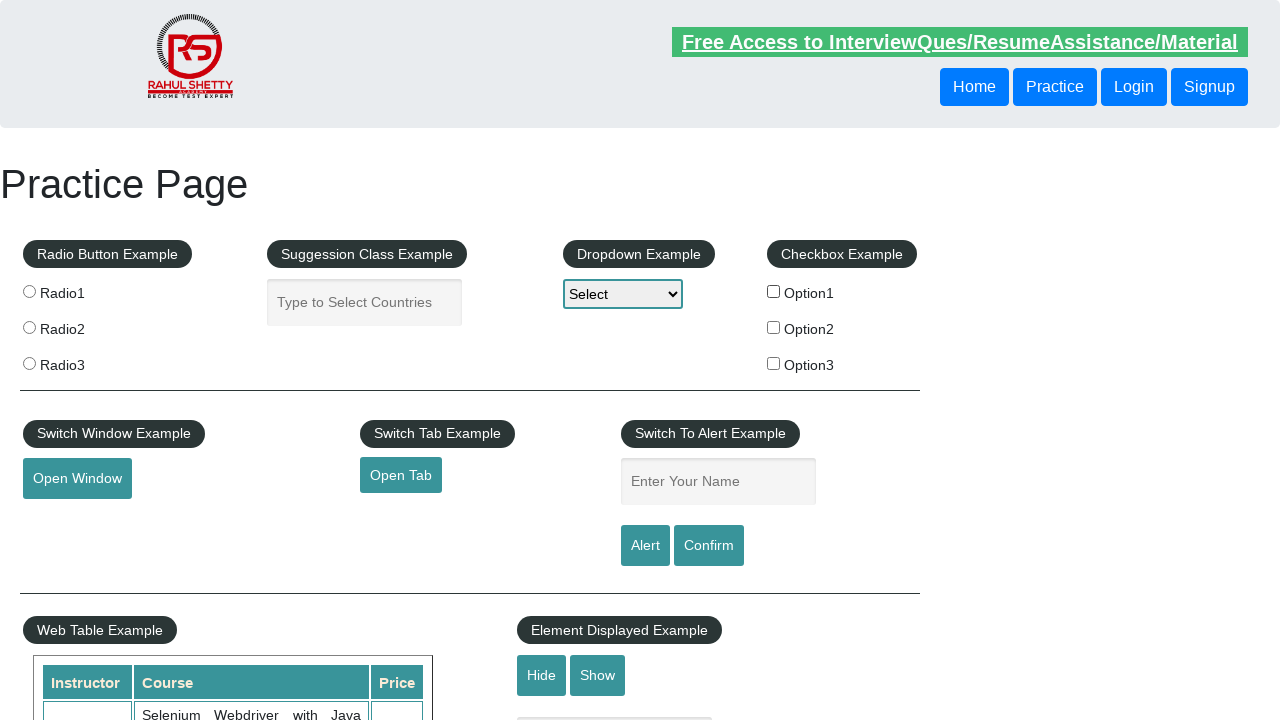

Verified checkbox option 1 is deselected
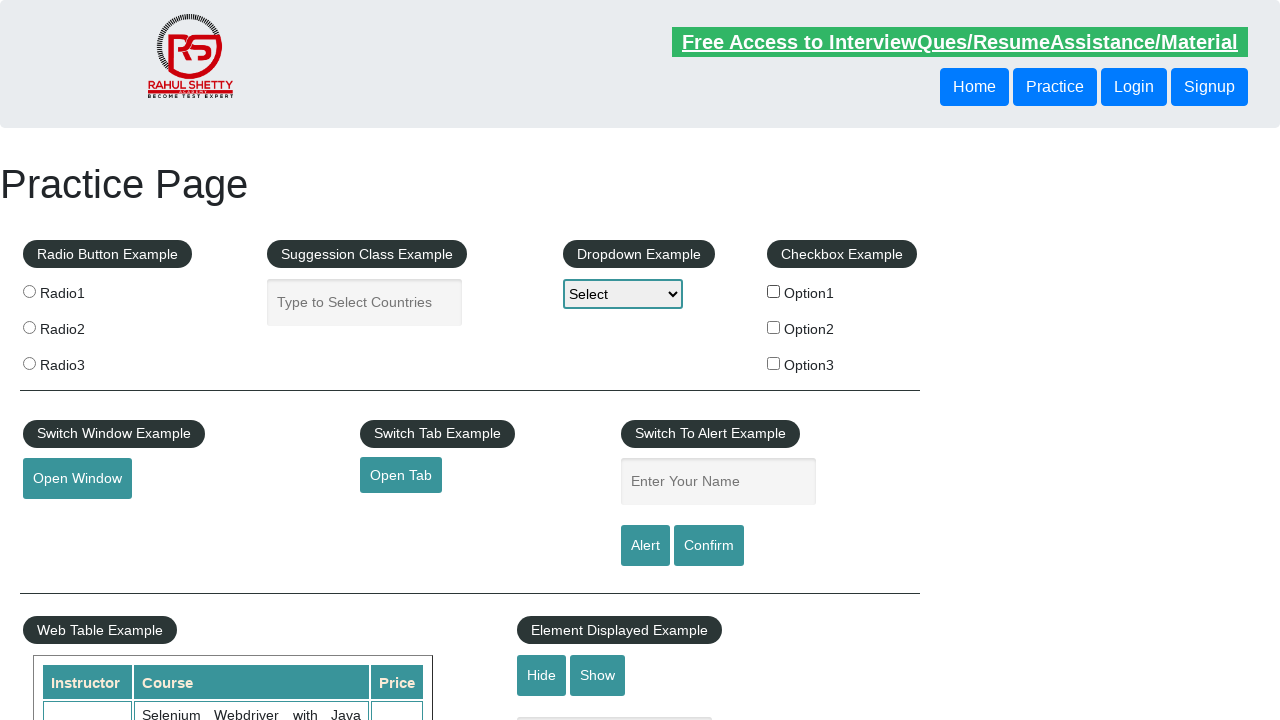

Located all checkbox elements on the page
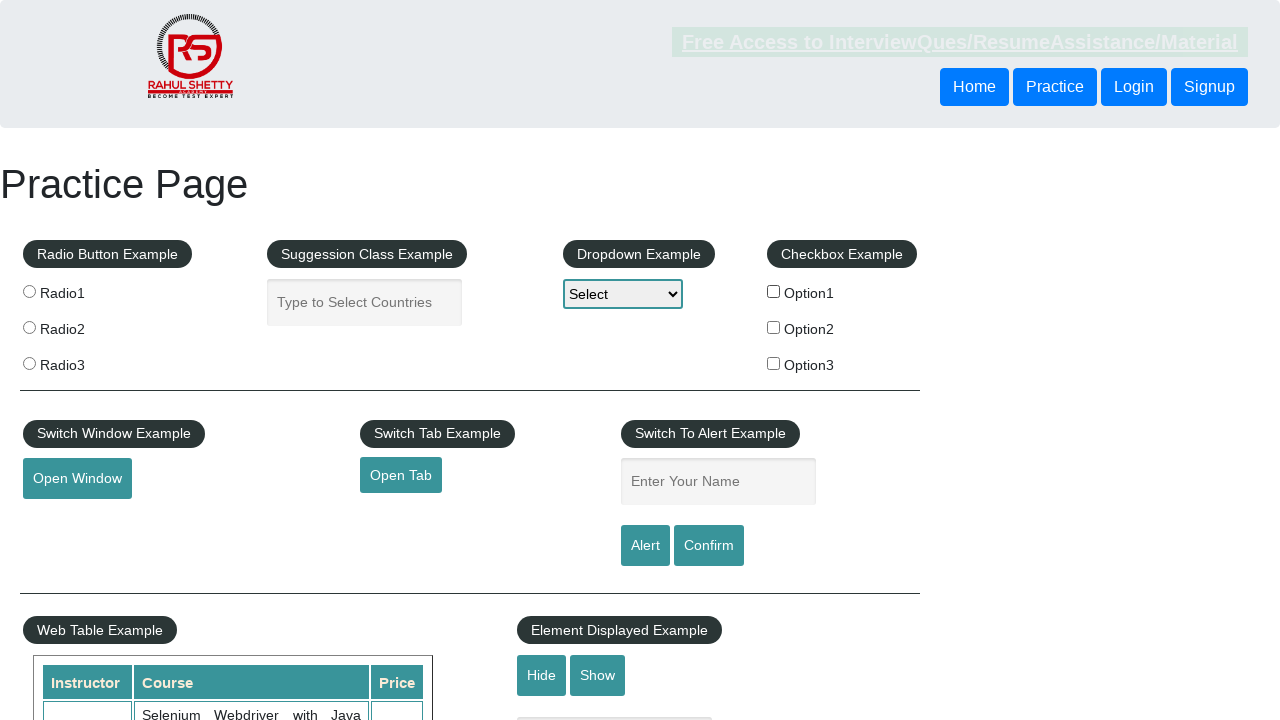

Counted total checkboxes on the page
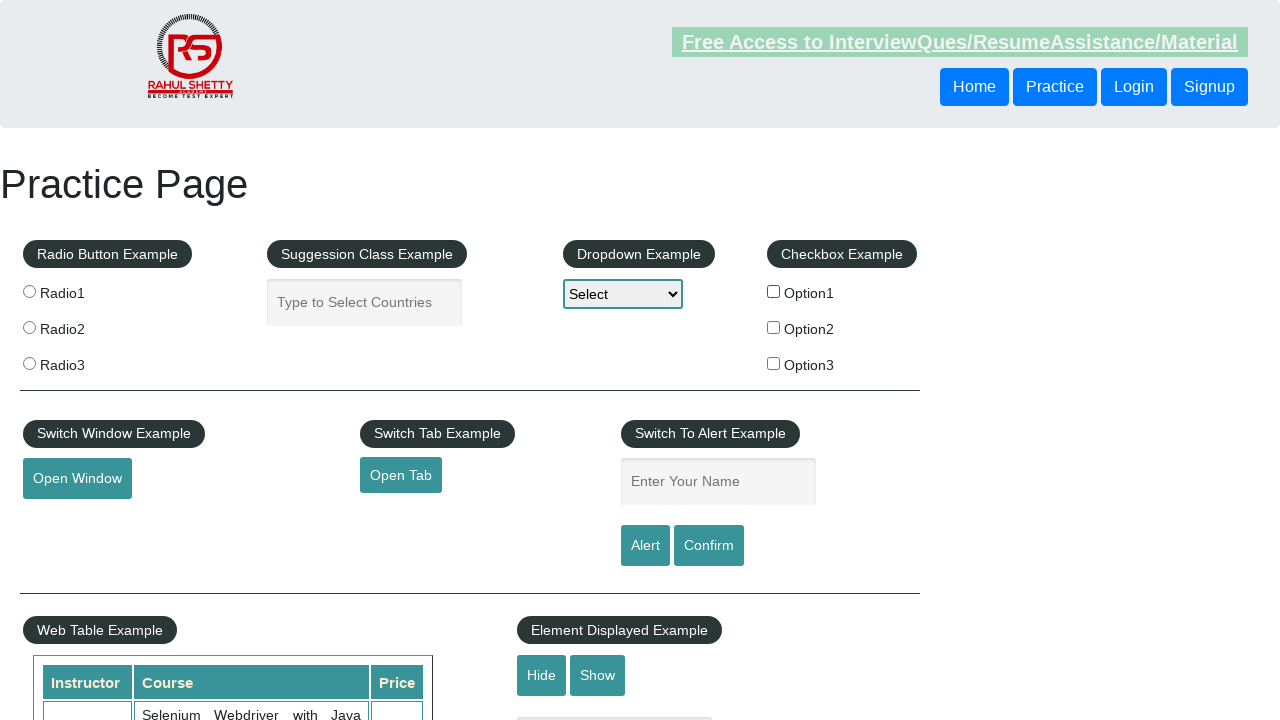

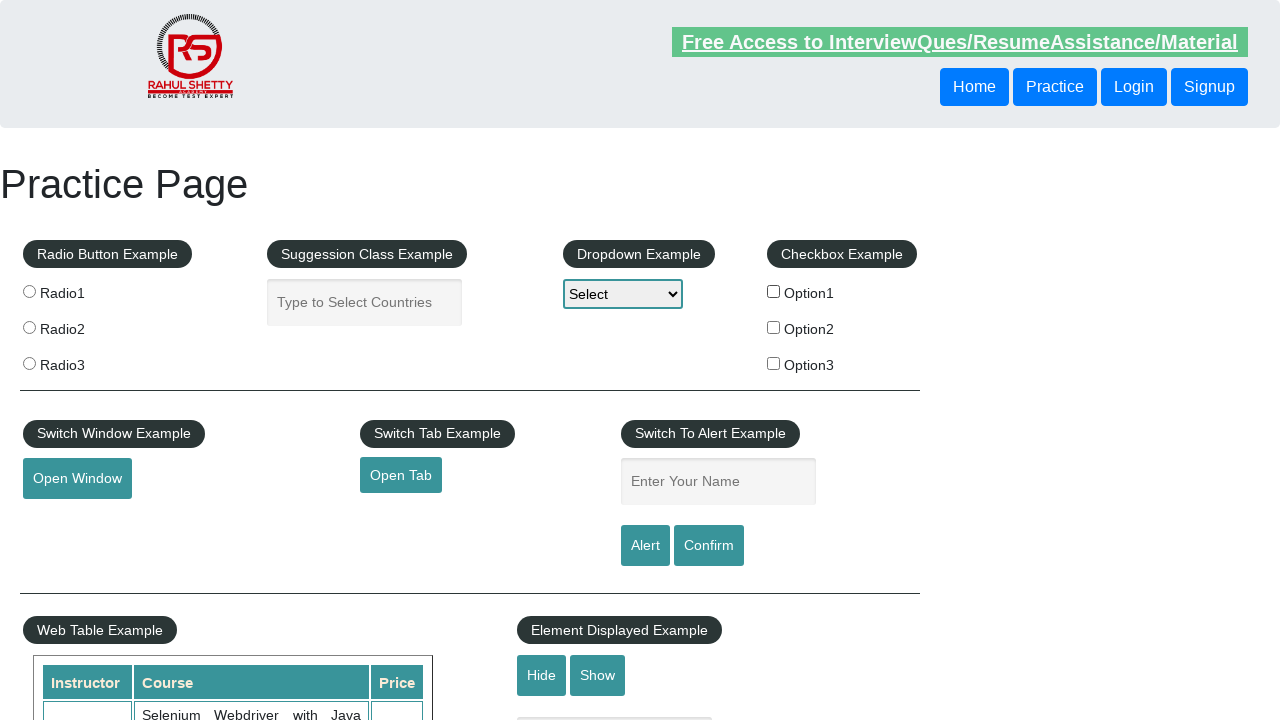